Tests the Due Date Calculator using Conception Date method with year 2000 and submitting.

Starting URL: https://www.calculator.net/

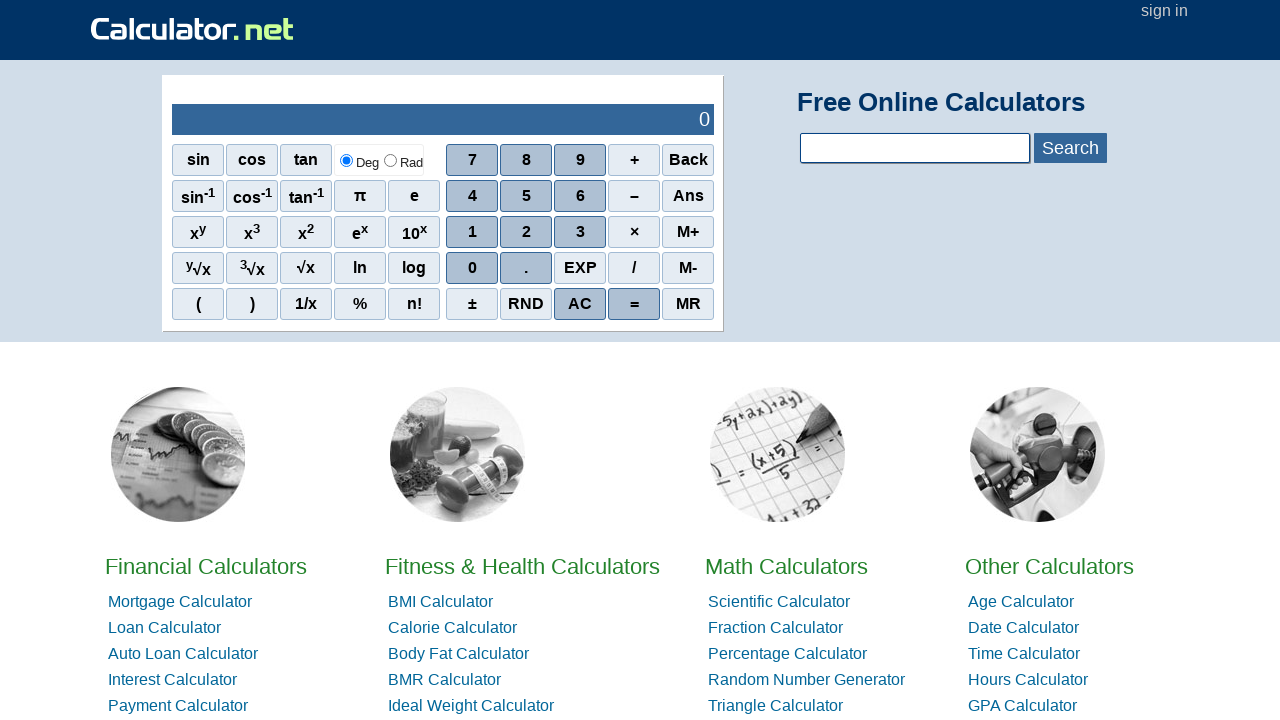

Clicked on Due Date Calculator link at (460, 360) on text=Due Date Calculator
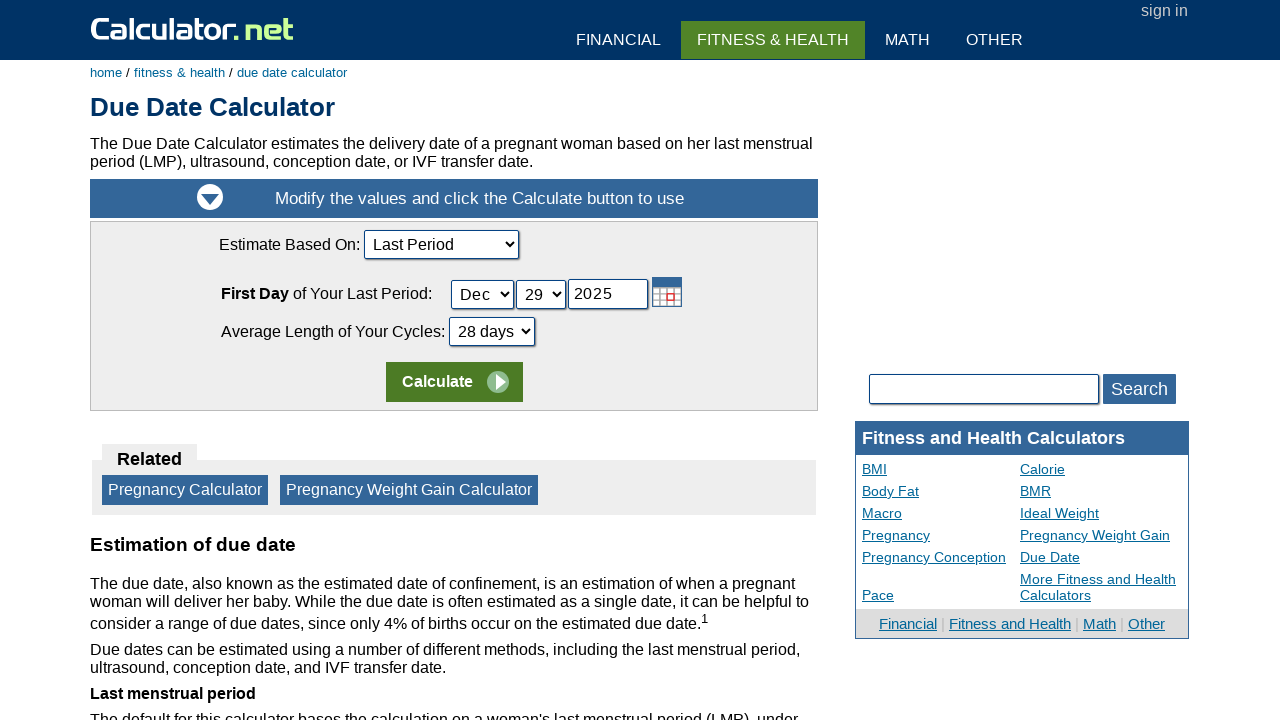

Selected Conception Date as calculation method on [name='ccalcmethod']
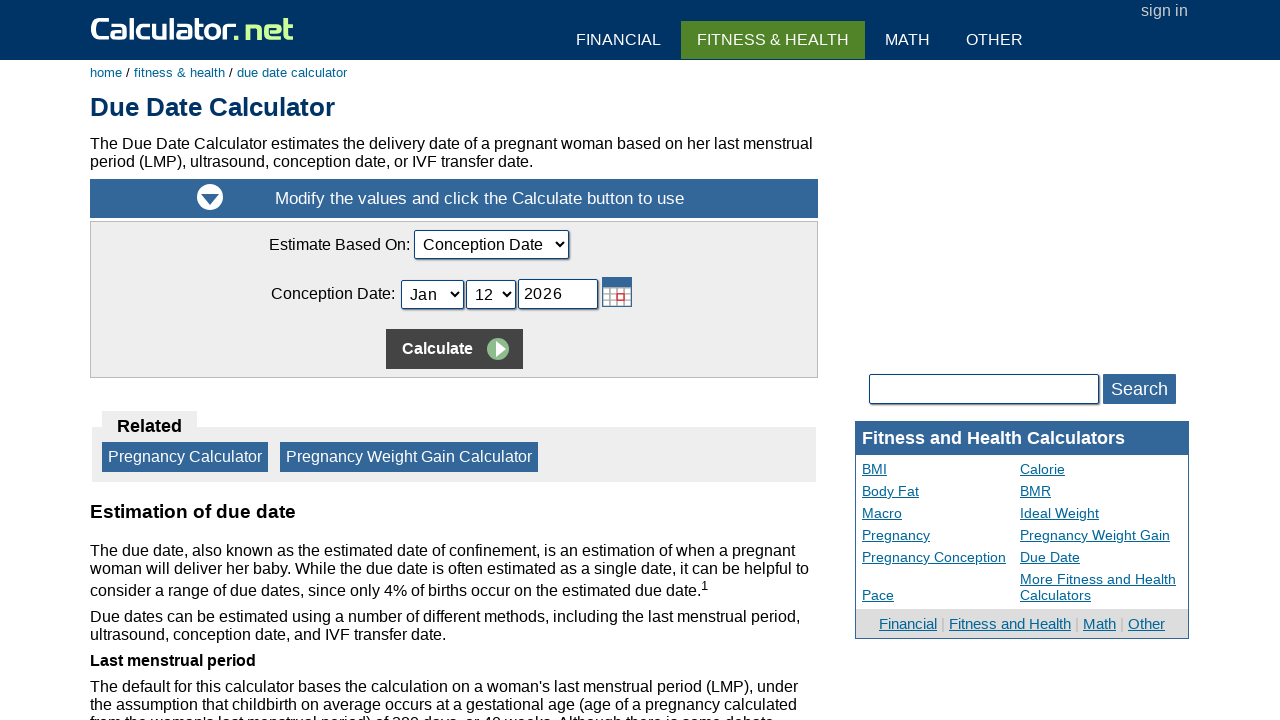

Entered year 2000 in conception date field on #cConceptionDay_Year_ID
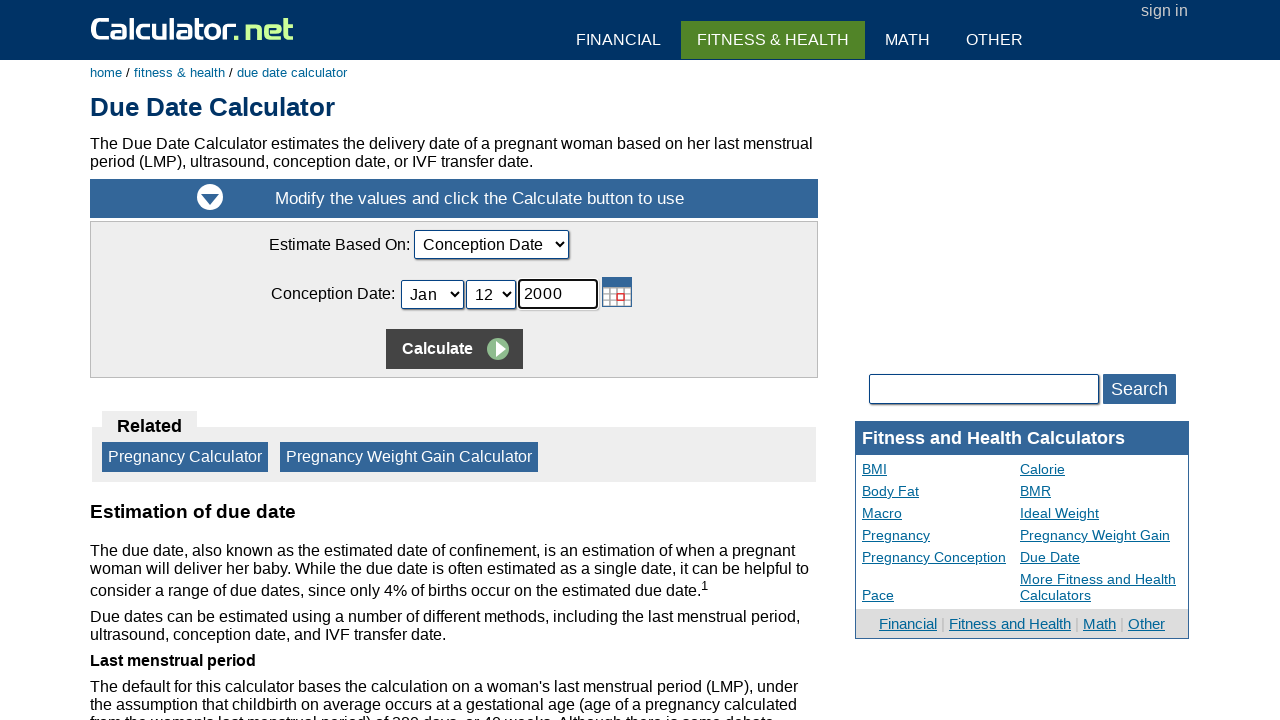

Clicked calculate button to compute due date at (454, 349) on td:nth-child(1) > input:nth-child(2)
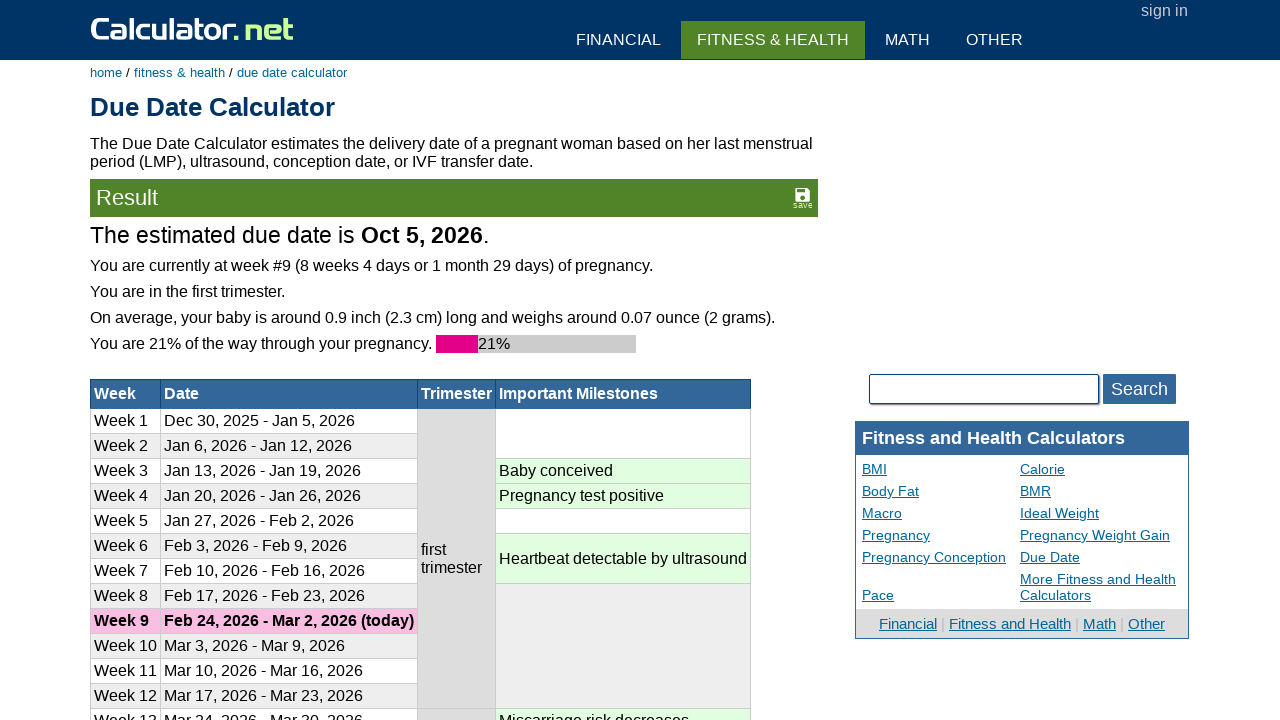

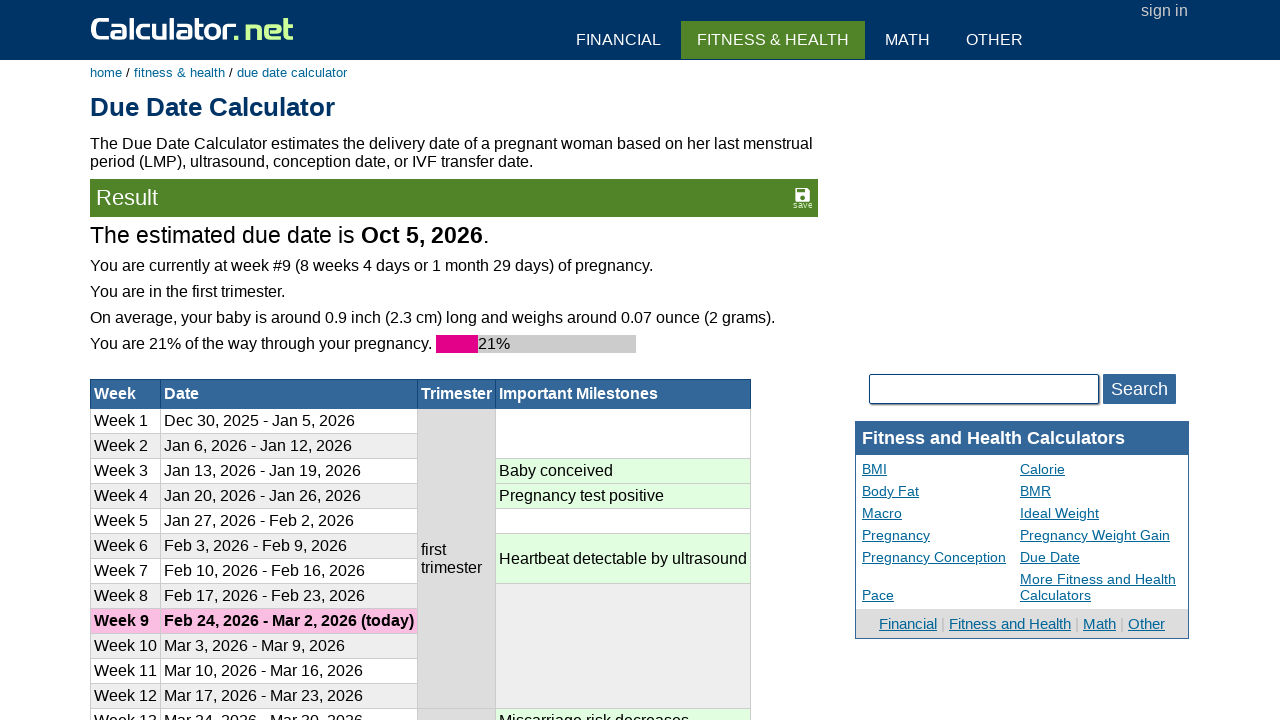